Navigates to Text Box page, enters a permanent address, submits the form, and verifies the output displays the entered address.

Starting URL: https://demoqa.com/elements

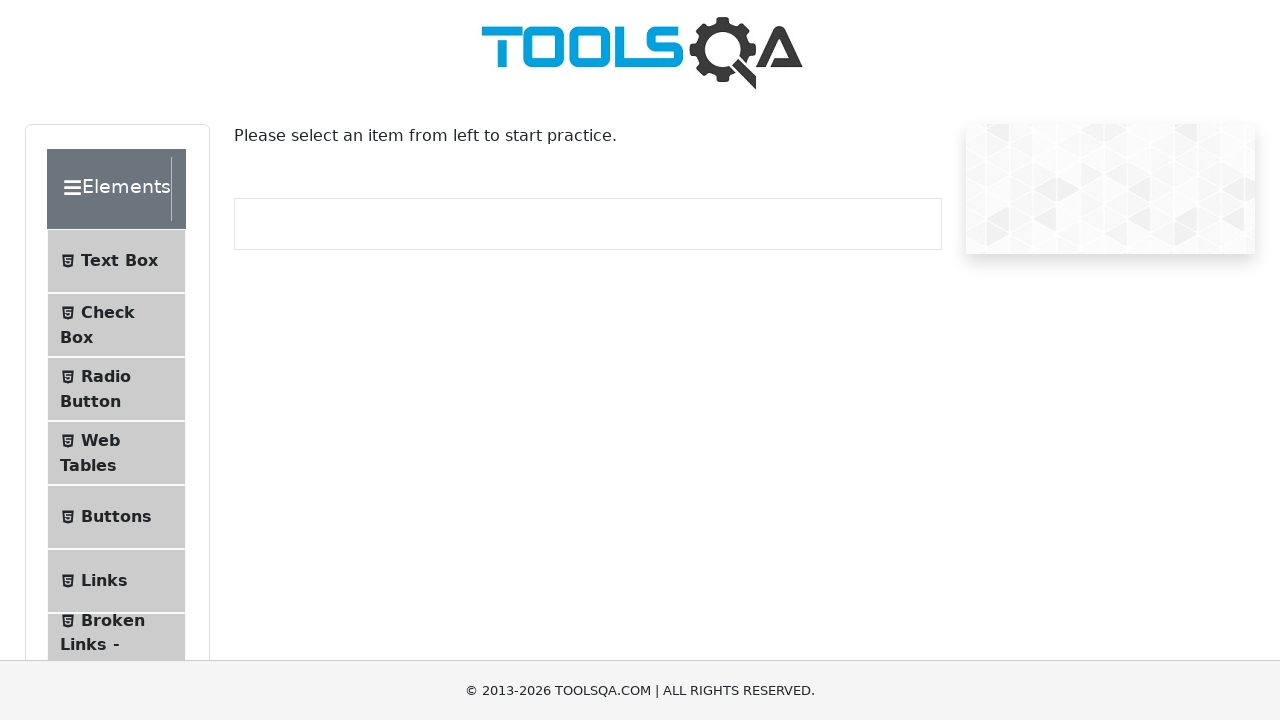

Clicked on Text Box menu item at (119, 261) on internal:text="Text Box"i
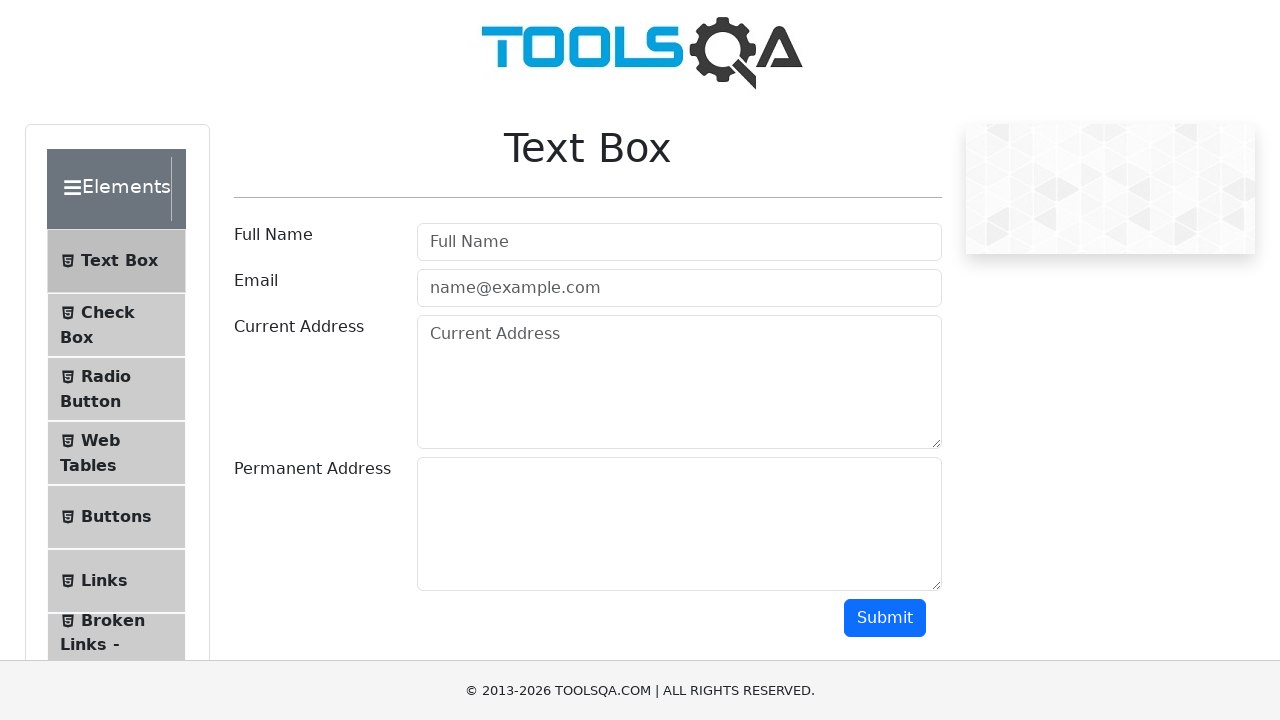

Text Box page loaded successfully
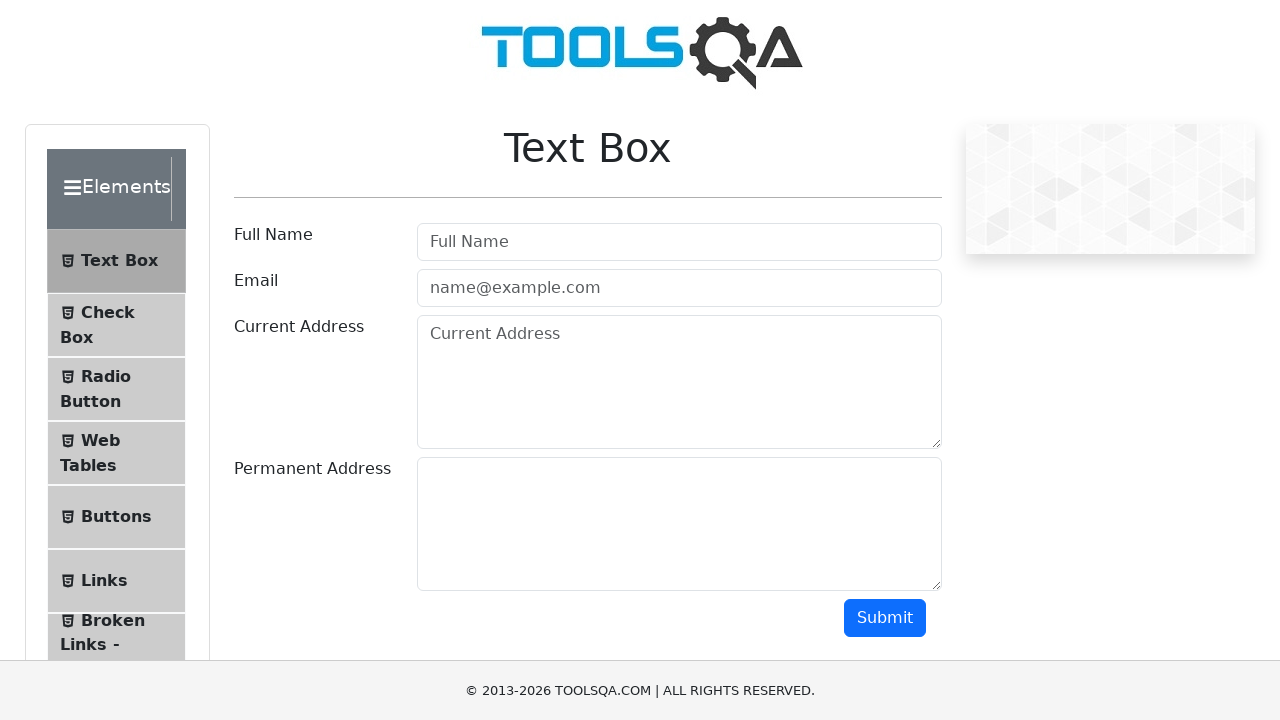

Filled permanent address field with 'Test address' on textarea#permanentAddress
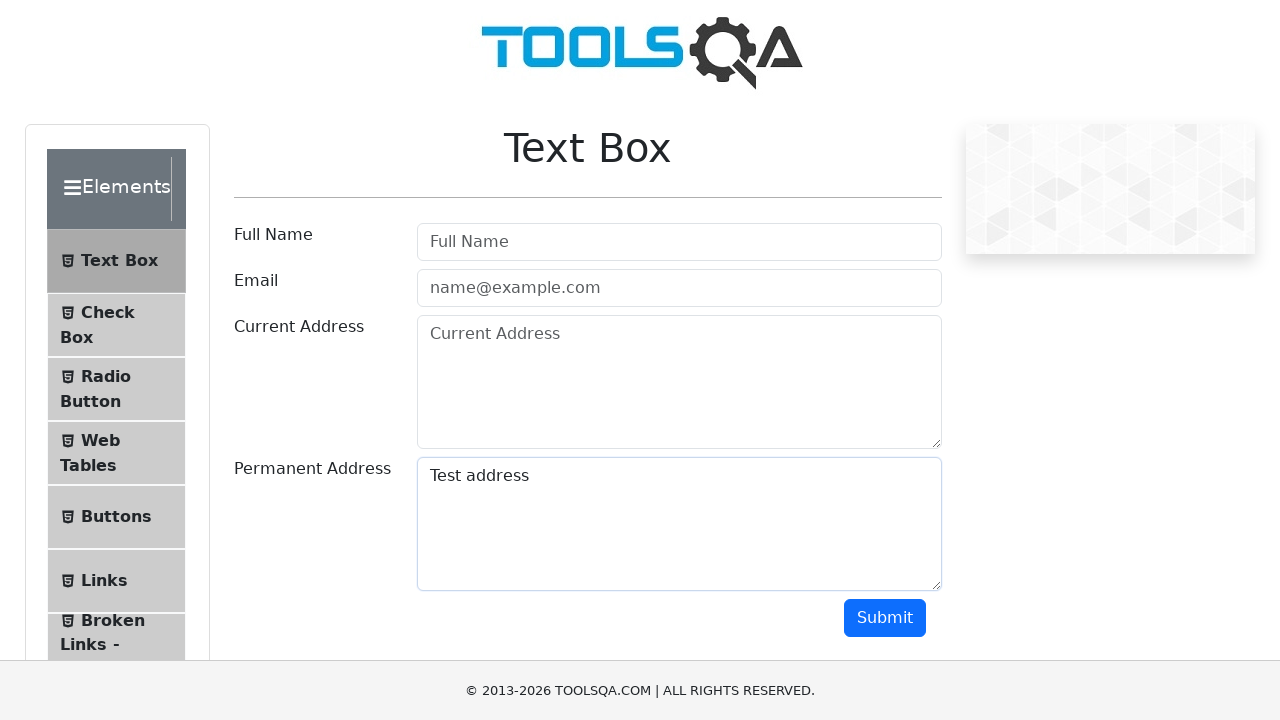

Clicked Submit button to submit the form at (885, 618) on internal:role=button[name="Submit"i]
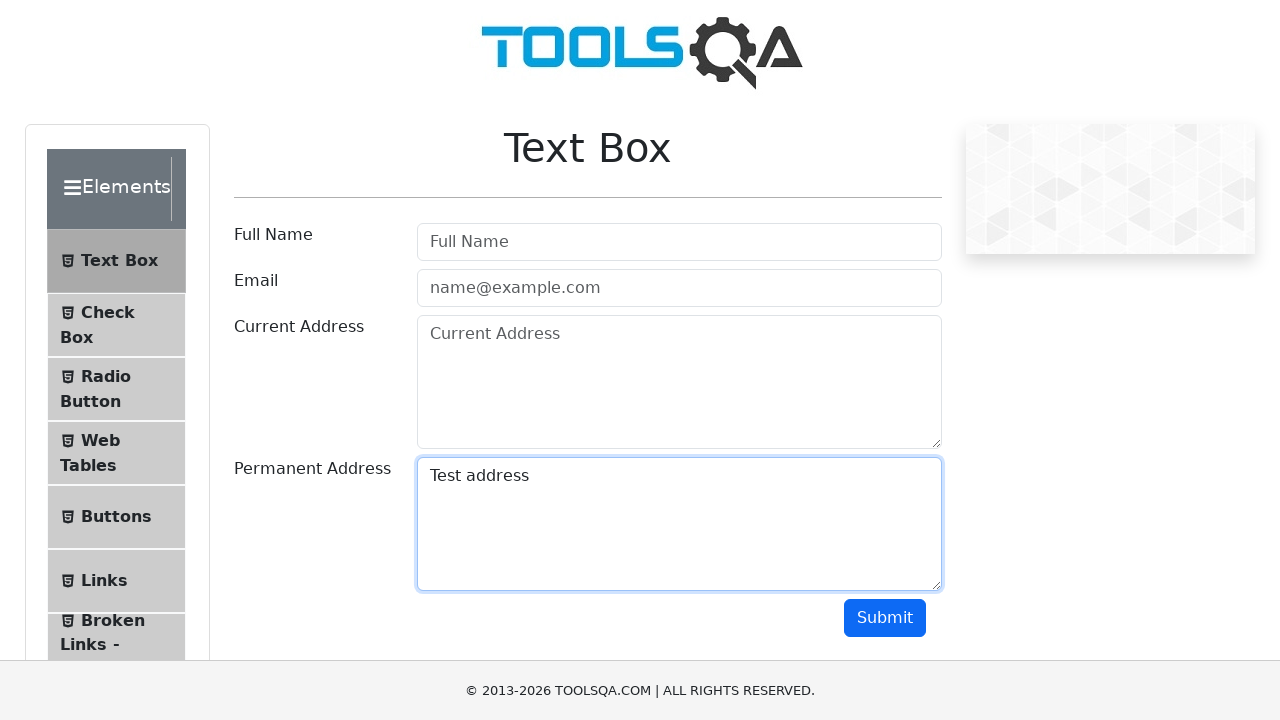

Verified permanent address output is displayed correctly
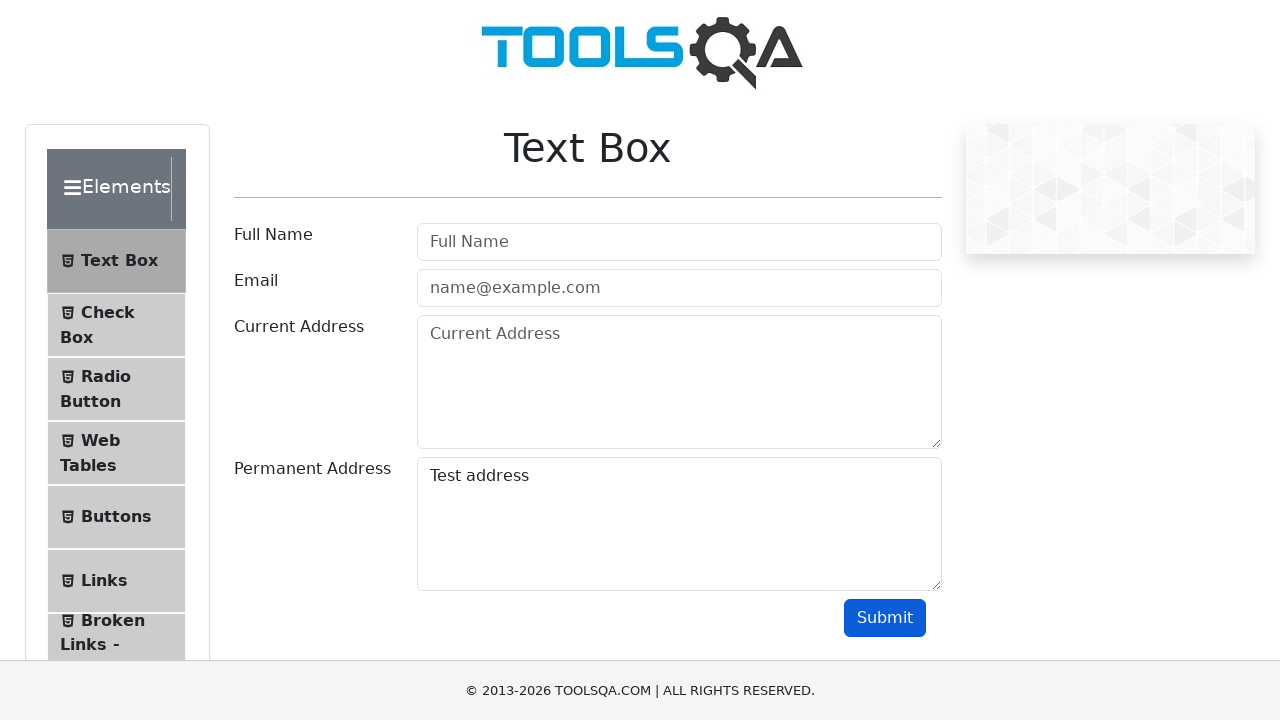

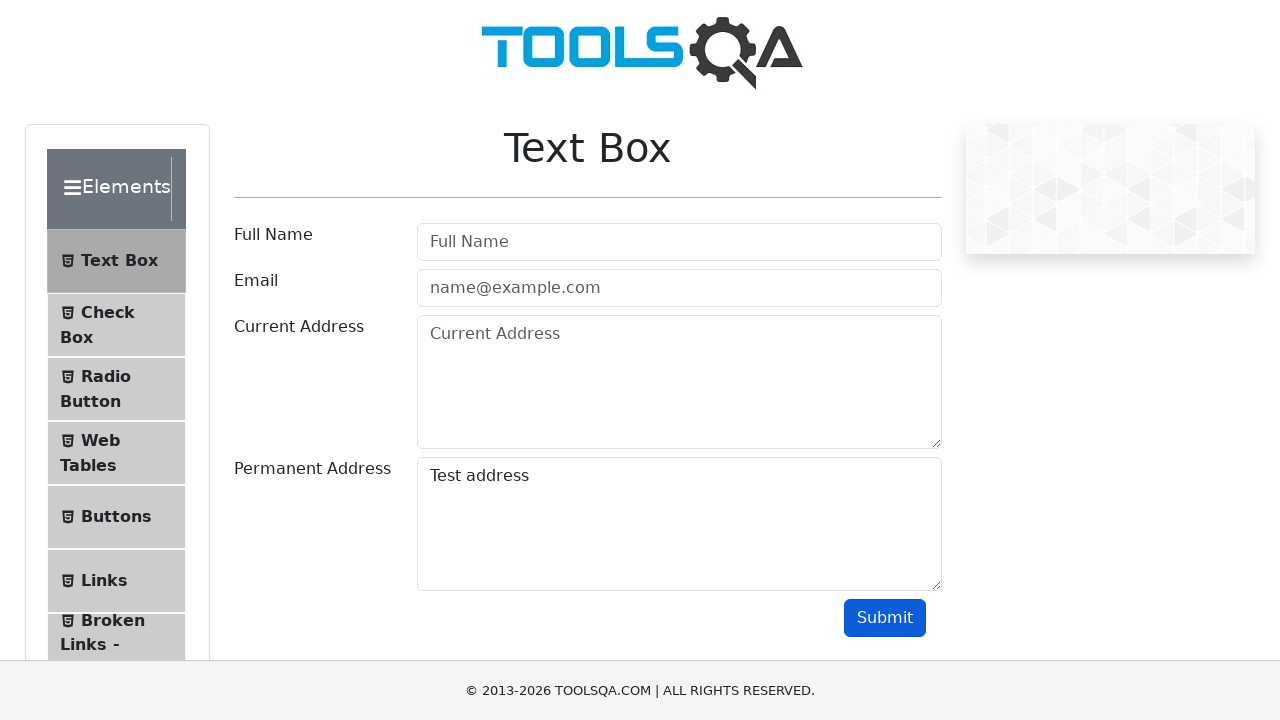